Tests text input functionality by entering a new button name in the input field and clicking the button to update its text

Starting URL: http://uitestingplayground.com/textinput

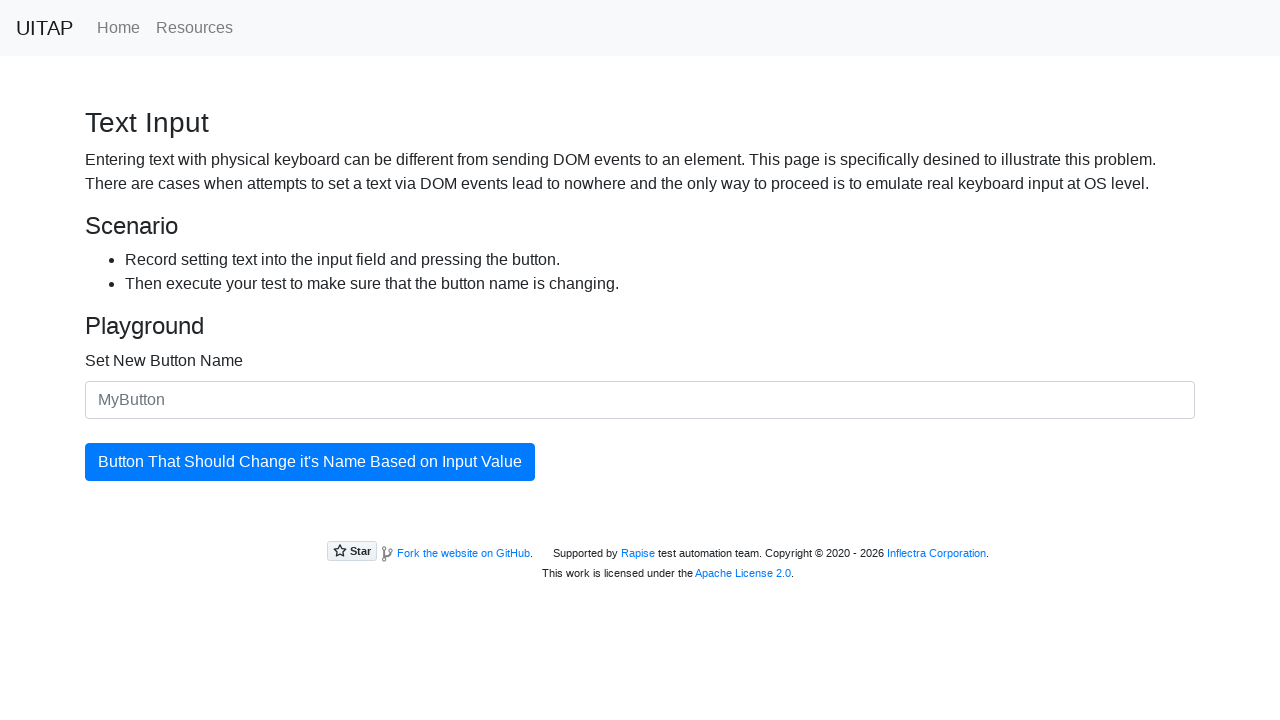

Entered 'SkyPro' as the new button name in the text input field on #newButtonName
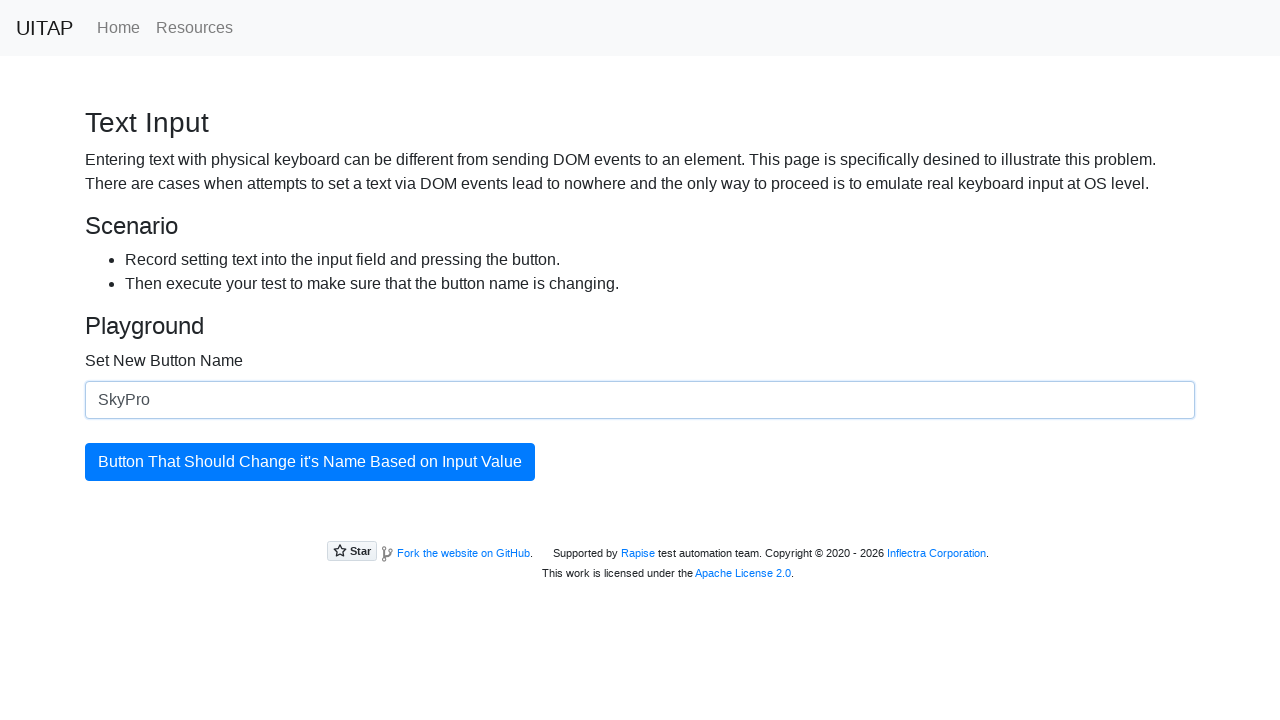

Clicked the button to update its name at (310, 462) on #updatingButton
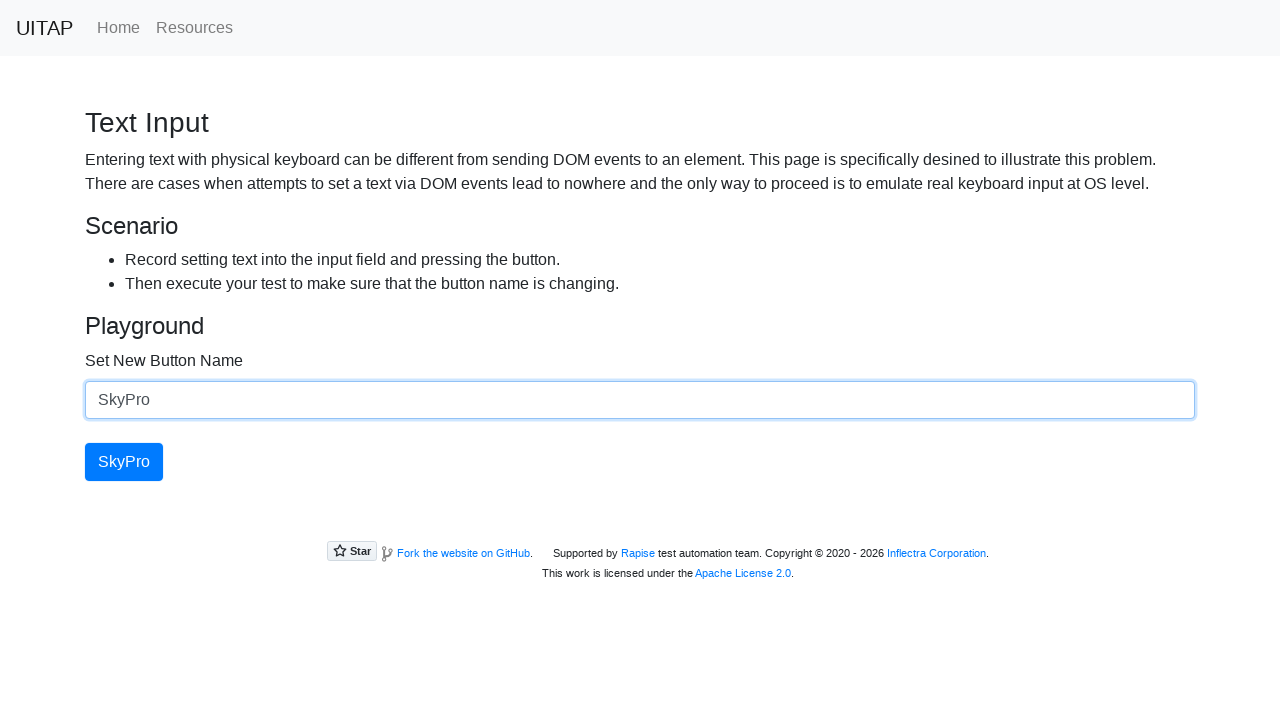

Verified the button text has been updated to 'SkyPro'
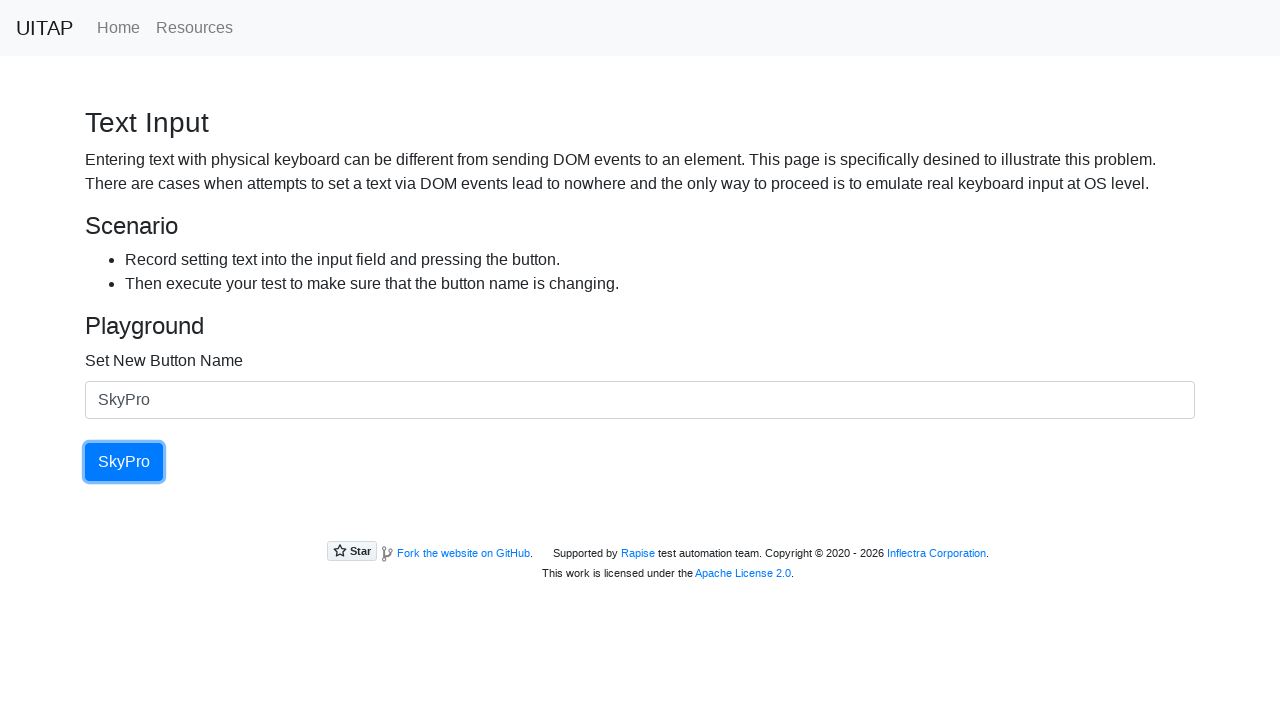

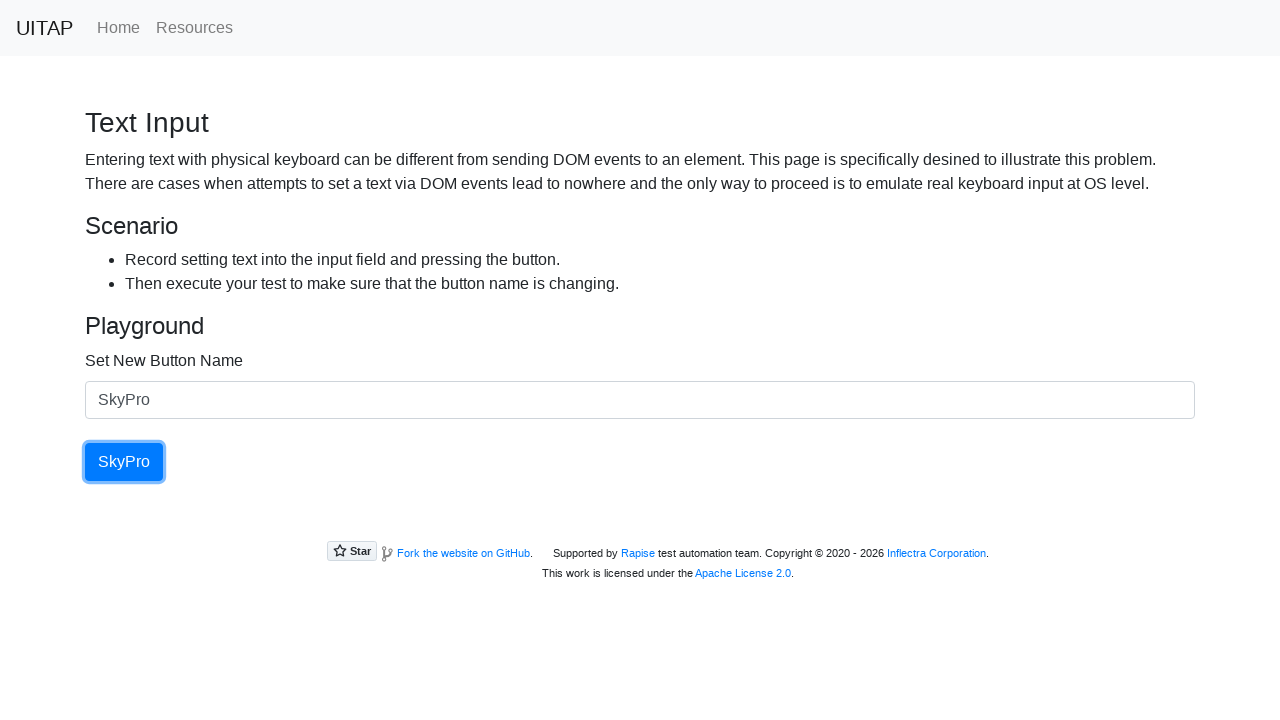